Tests dismissing a JavaScript confirm dialog by clicking a button that triggers a confirm dialog and canceling it

Starting URL: https://automationfc.github.io/basic-form/index.html

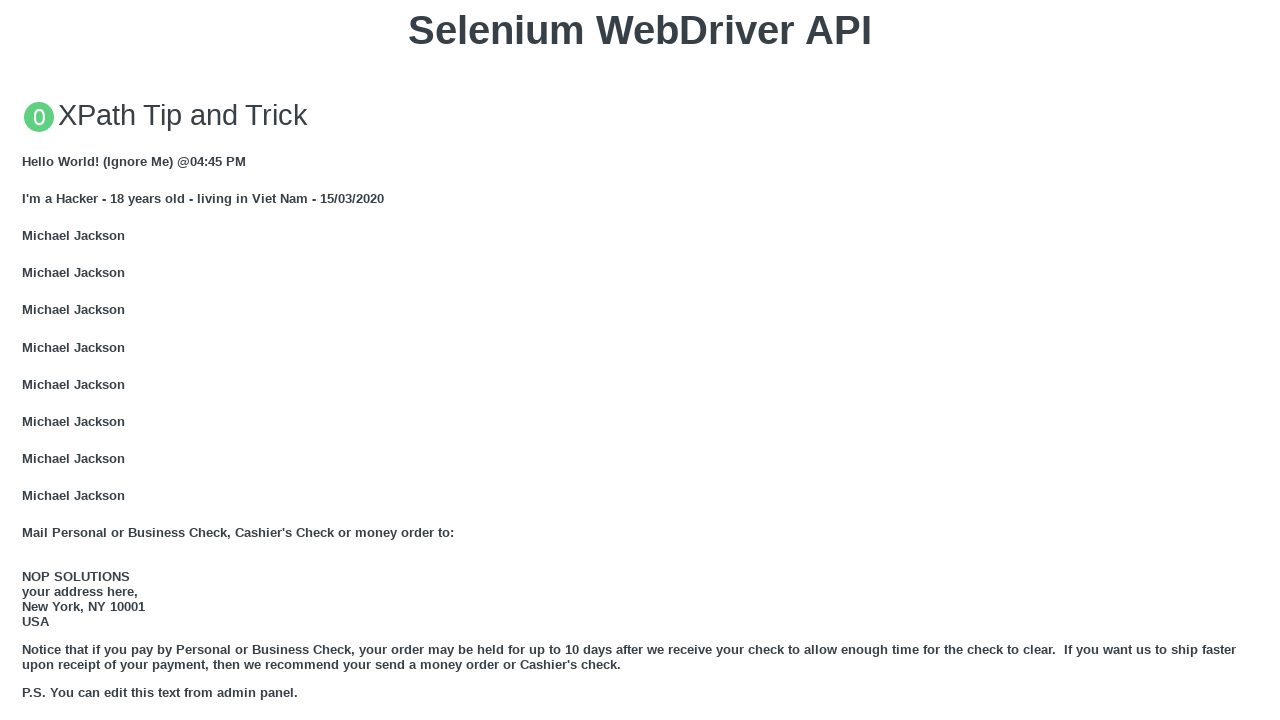

Clicked 'Click for JS Confirm' button to trigger JavaScript confirm dialog at (640, 360) on xpath=//button[text()='Click for JS Confirm']
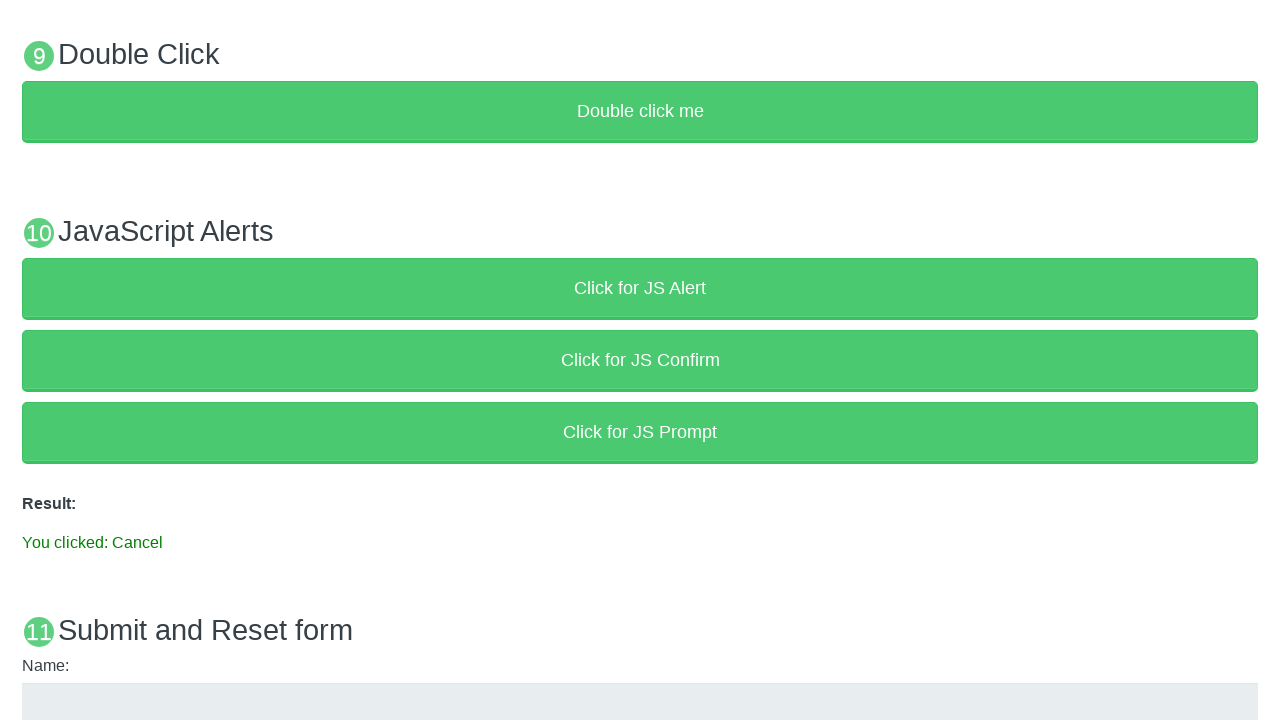

Set up dialog handler to dismiss the confirm dialog
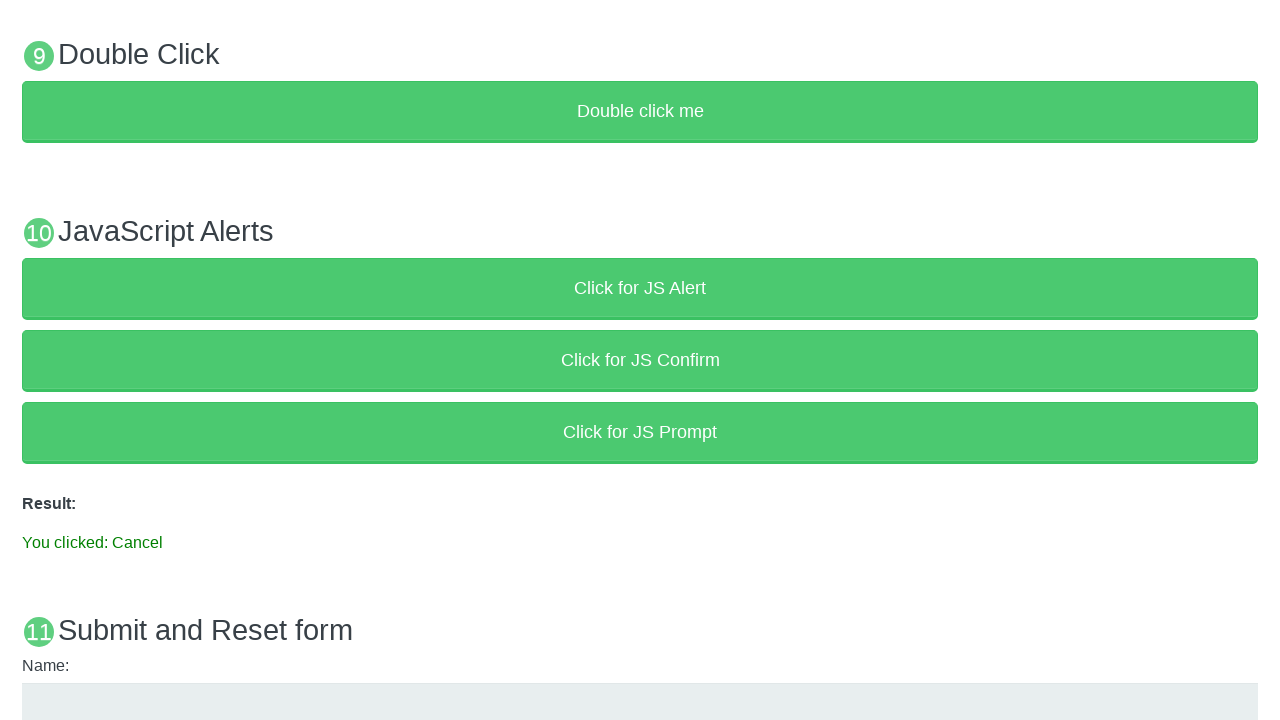

Verified that confirm dialog was dismissed with 'Cancel' action - result message appeared
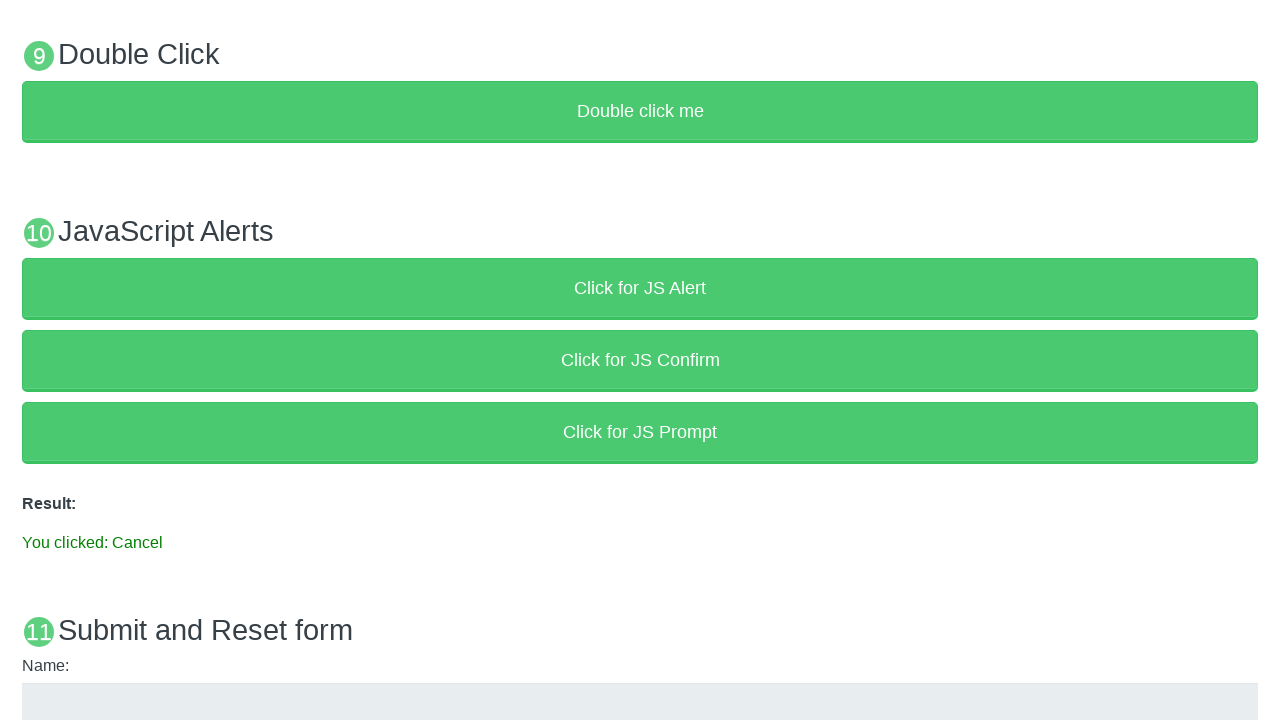

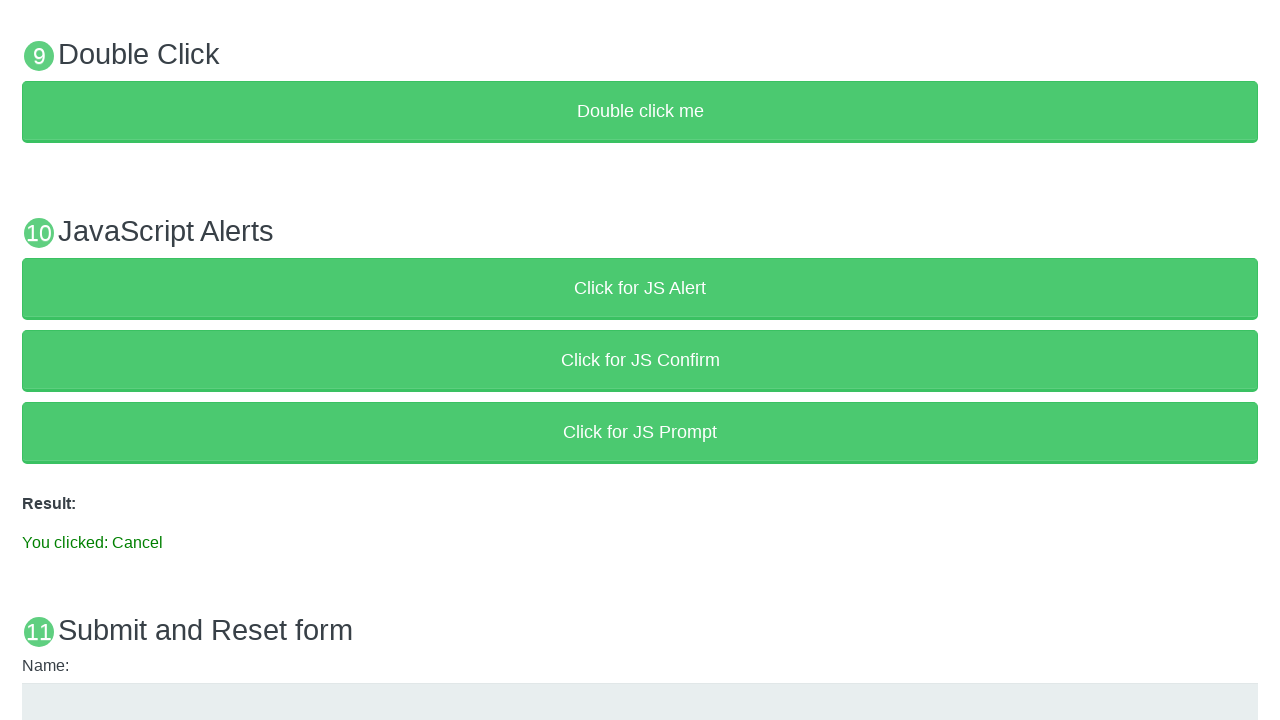